Tests frame switching functionality by clicking a button inside a frame and then navigating back to the main page

Starting URL: https://www.leafground.com/frame.xhtml

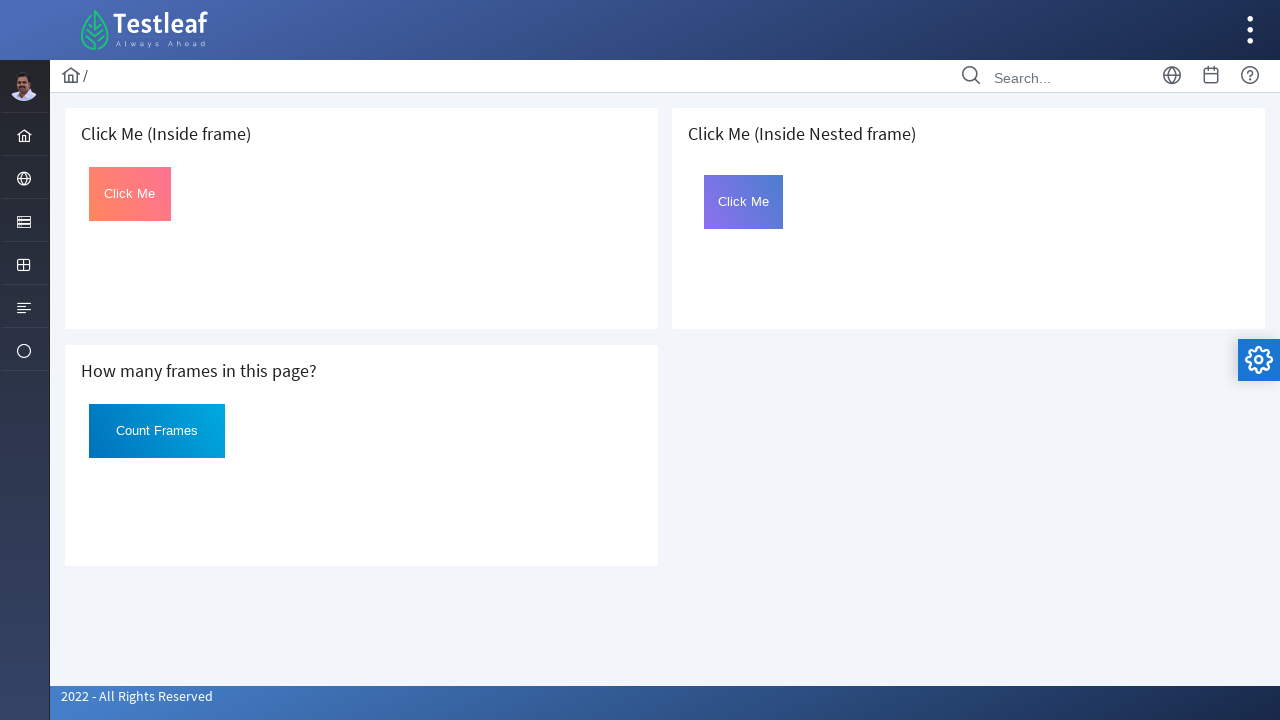

Located the first iframe on the page
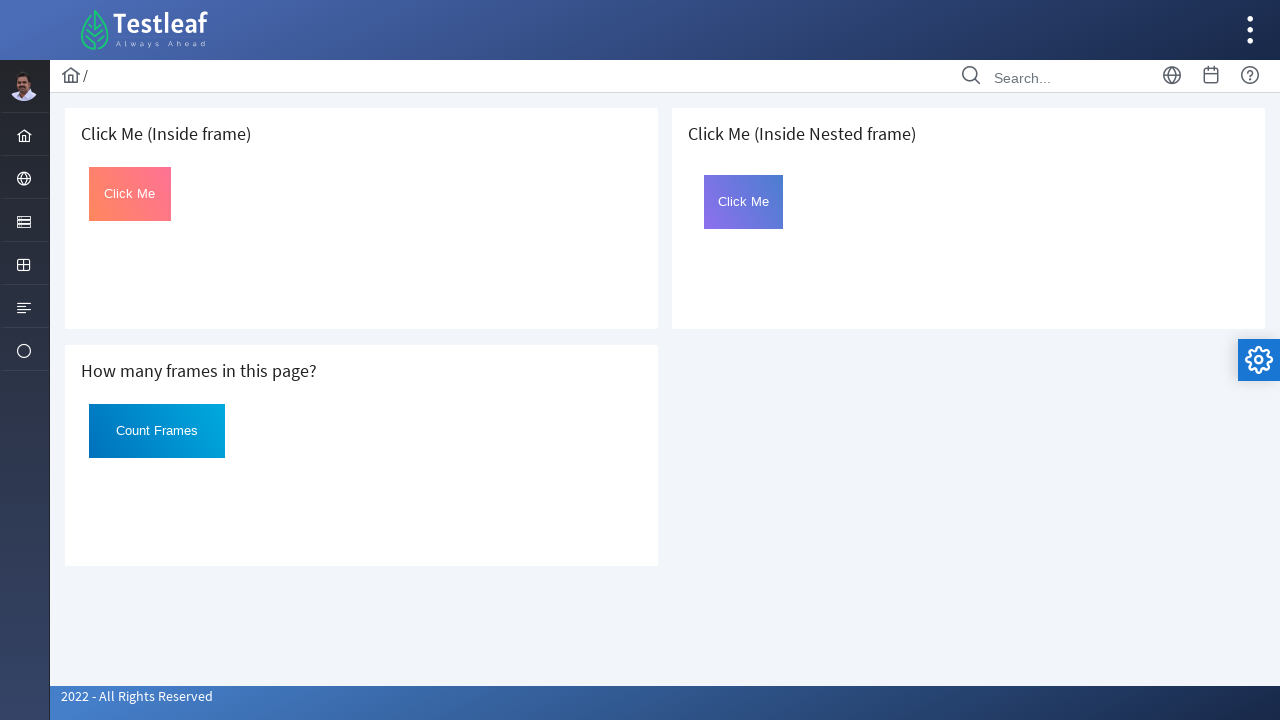

Clicked button inside the frame at (130, 194) on iframe >> nth=0 >> internal:control=enter-frame >> #Click
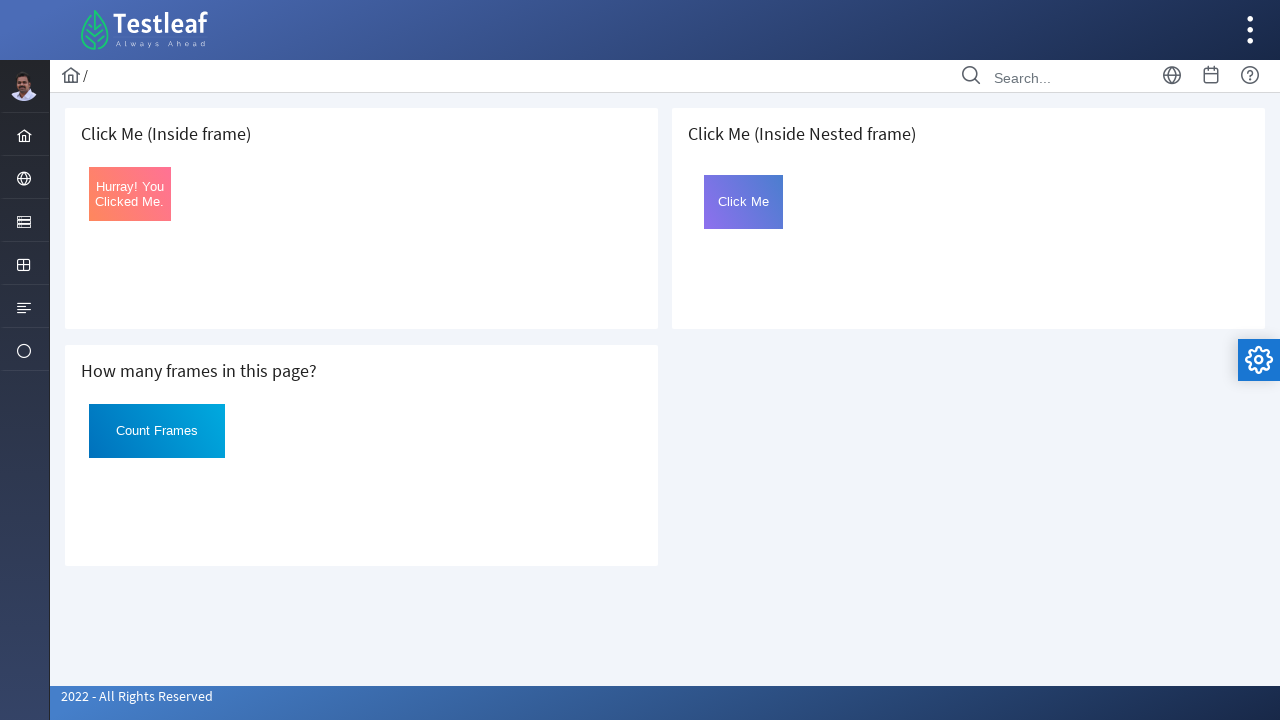

Clicked menu link on main page to navigate back at (24, 178) on xpath=//li[@id='menuform:j_idt38']//a
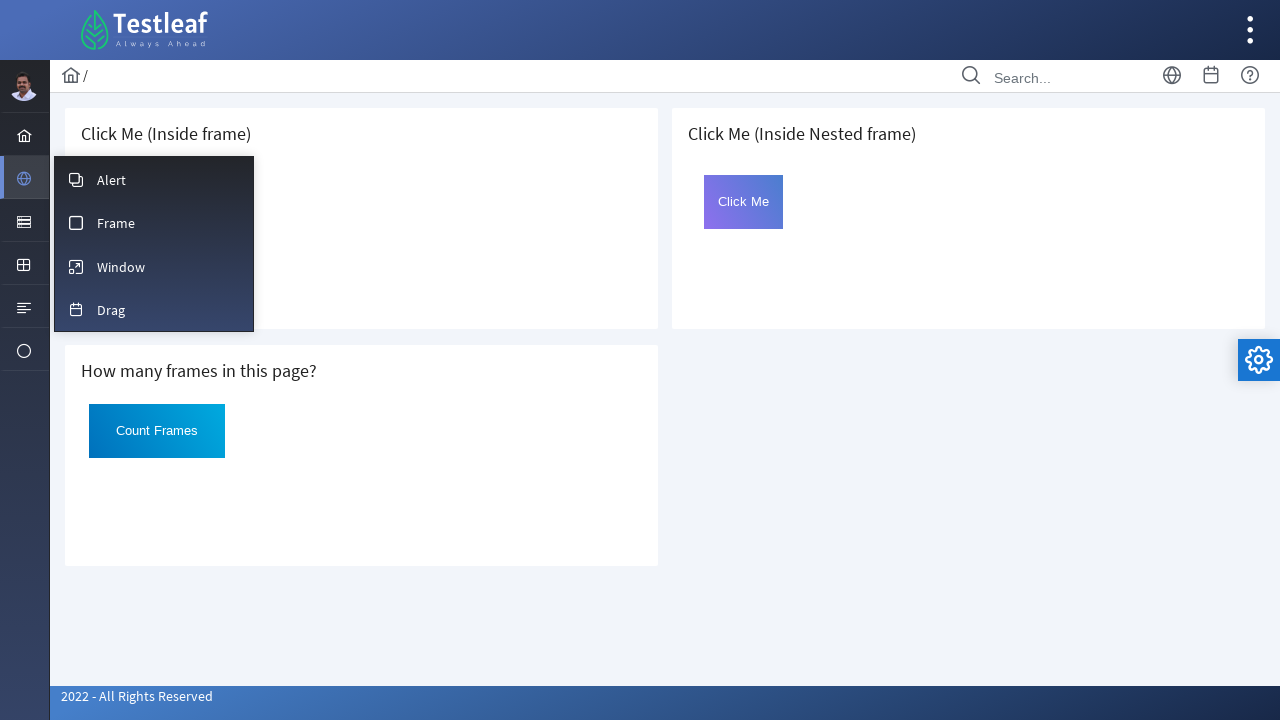

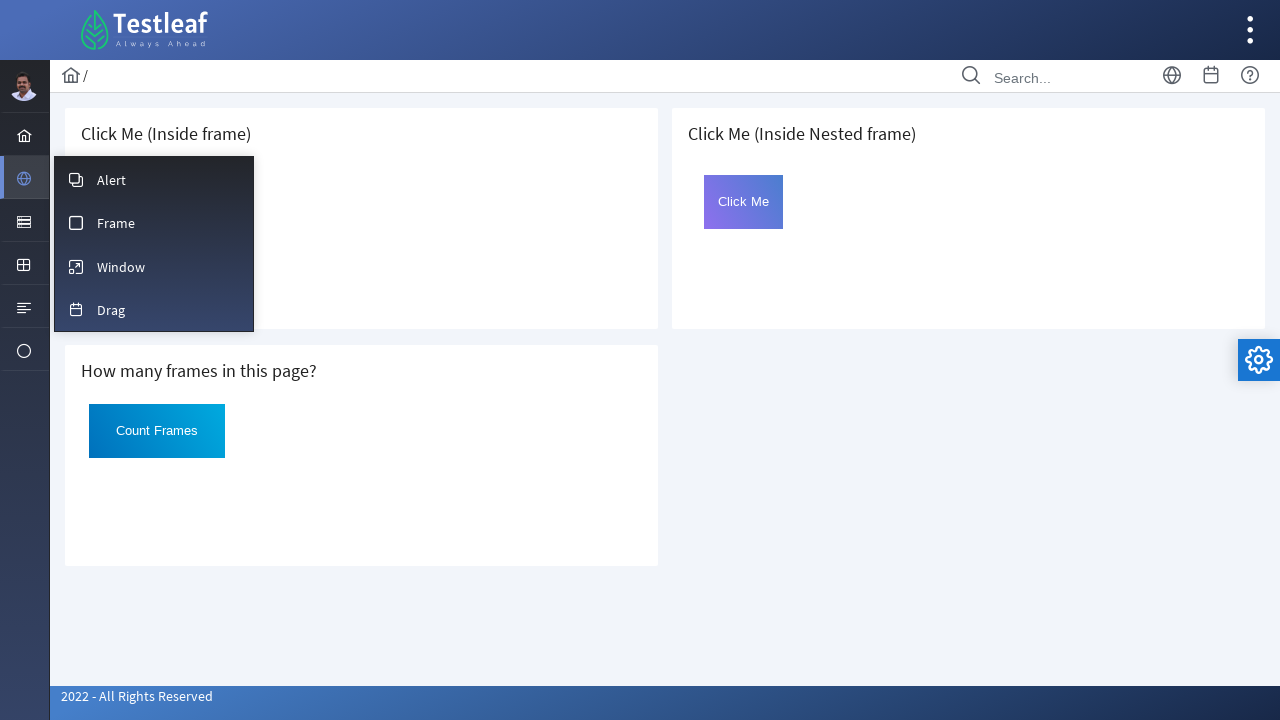